Solves a math captcha by extracting a value, calculating the result using a formula, and submitting the form with checkbox selections

Starting URL: https://suninjuly.github.io/math.html

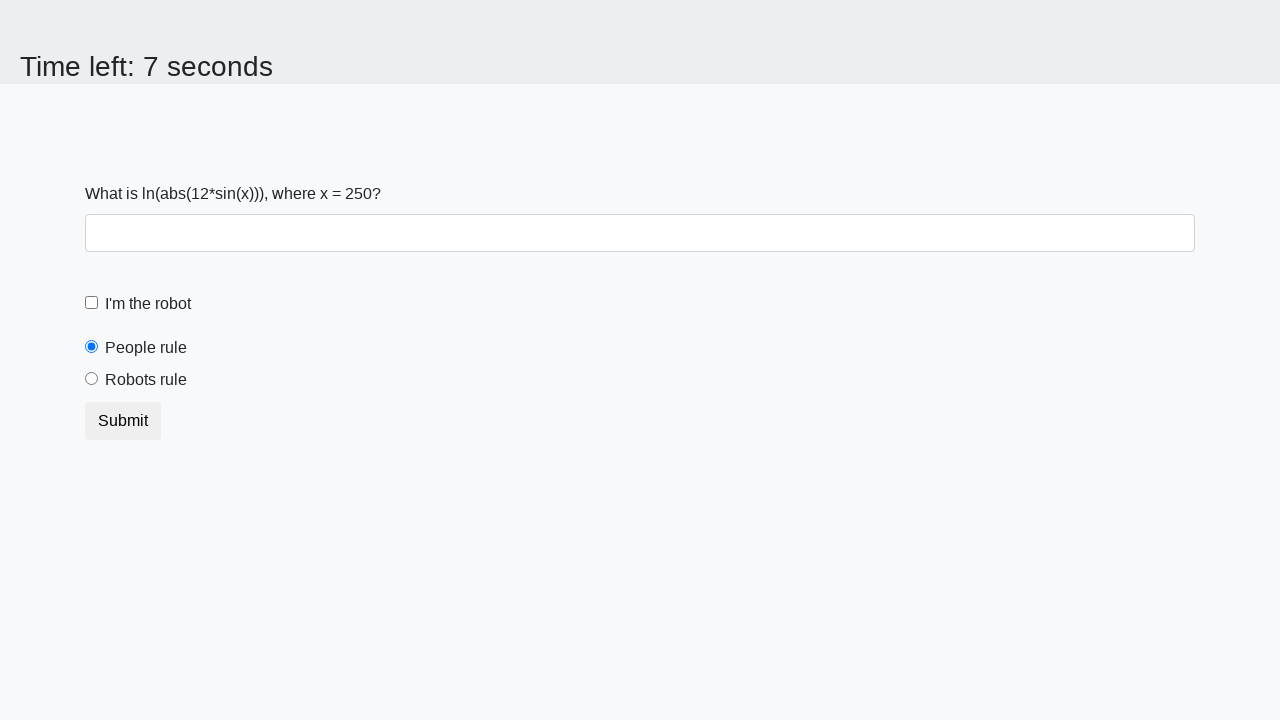

Located the math problem input element
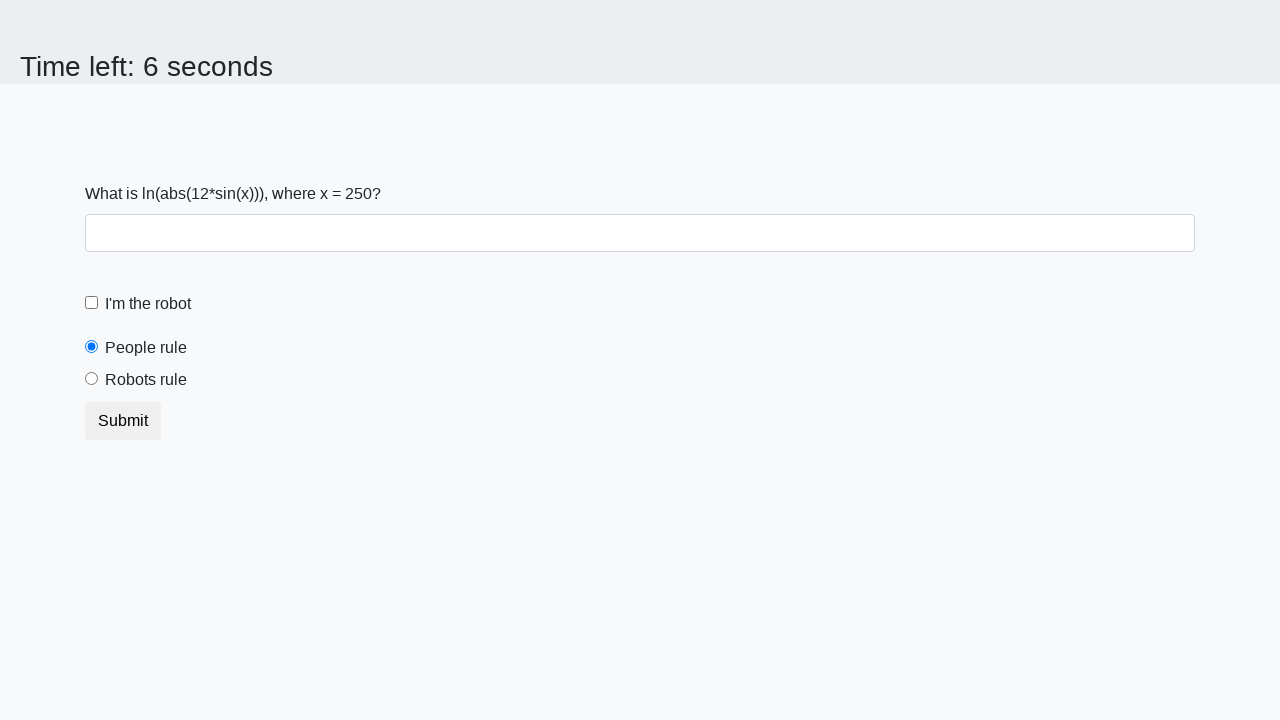

Extracted math problem value: 250
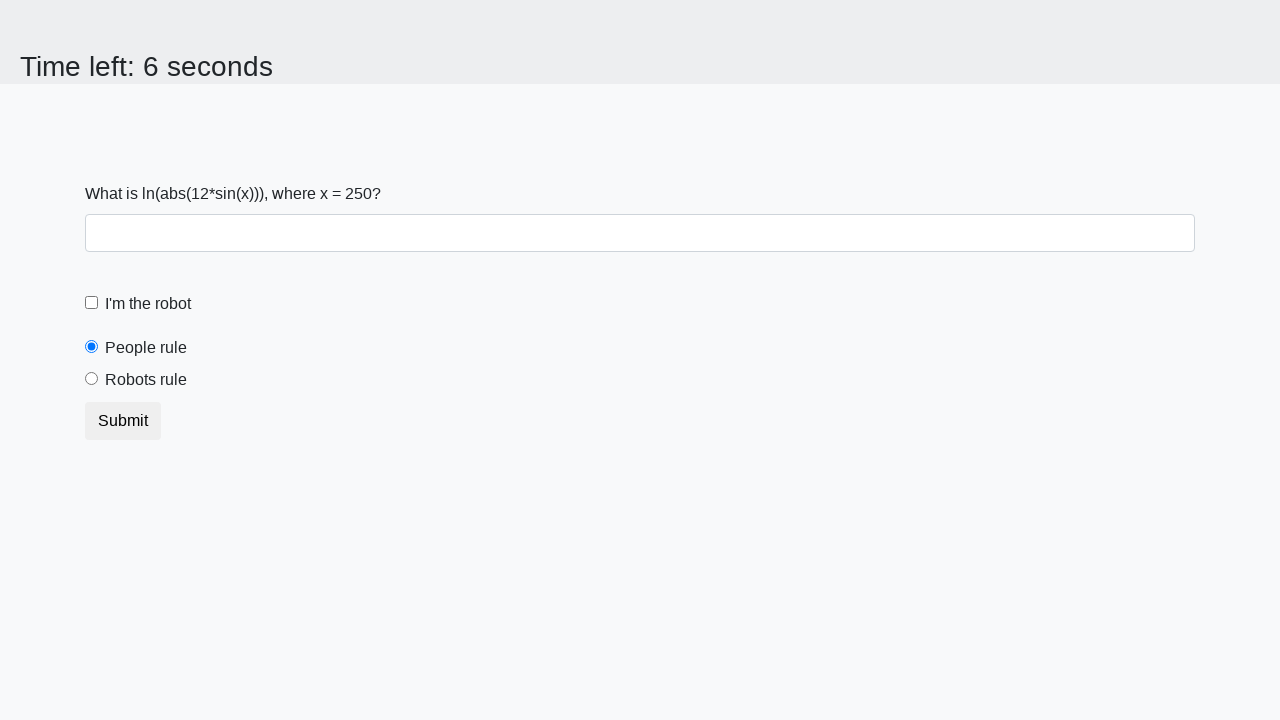

Calculated result using formula: 2.45499164424165
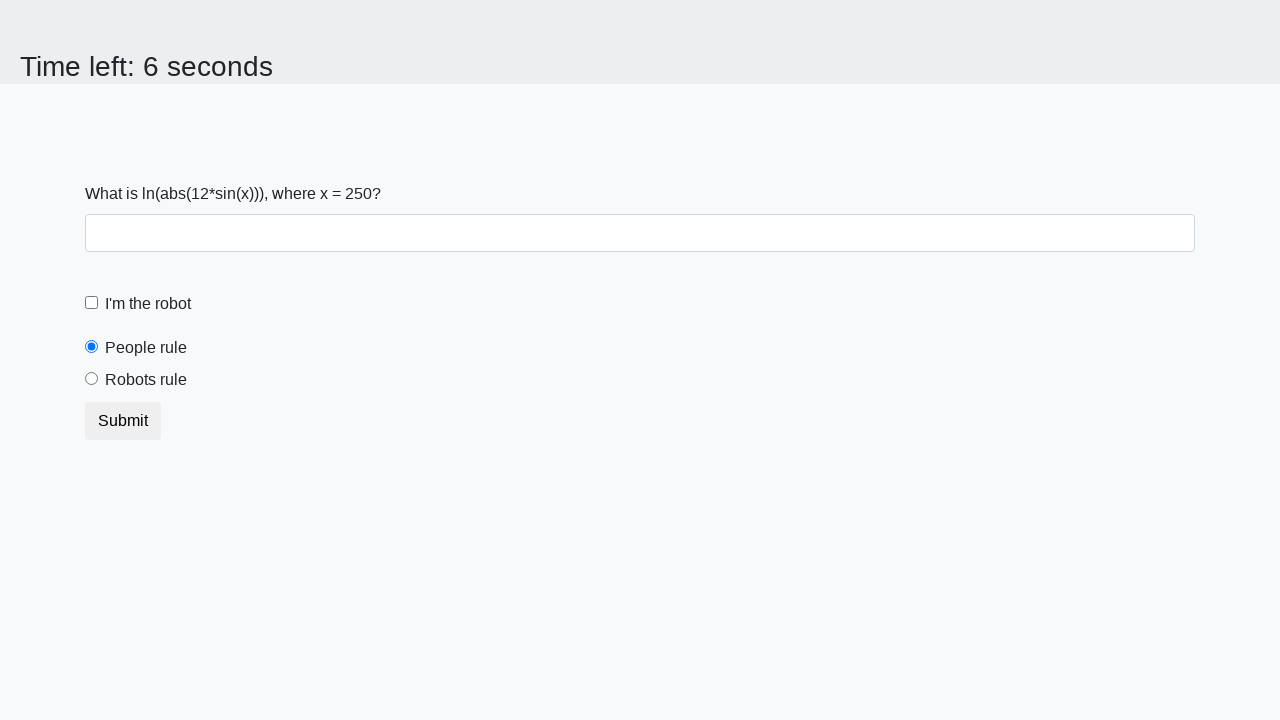

Filled answer field with calculated result on #answer
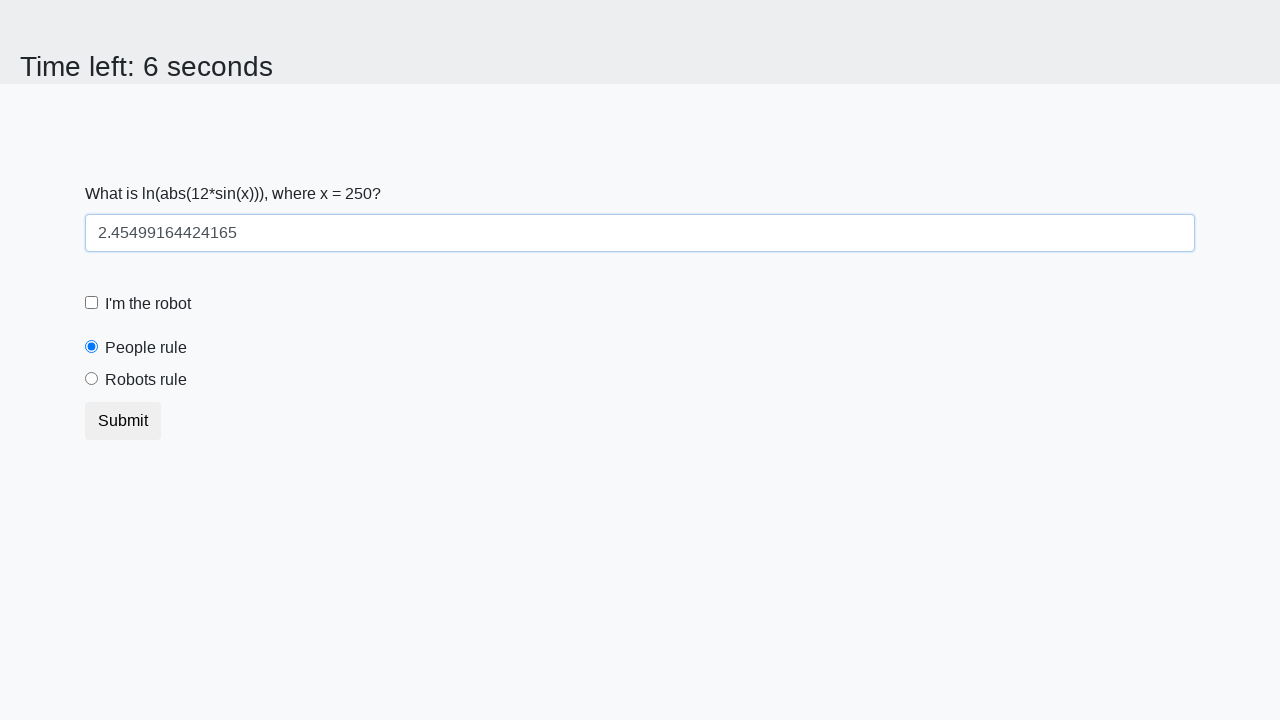

Clicked robot checkbox at (92, 303) on #robotCheckbox
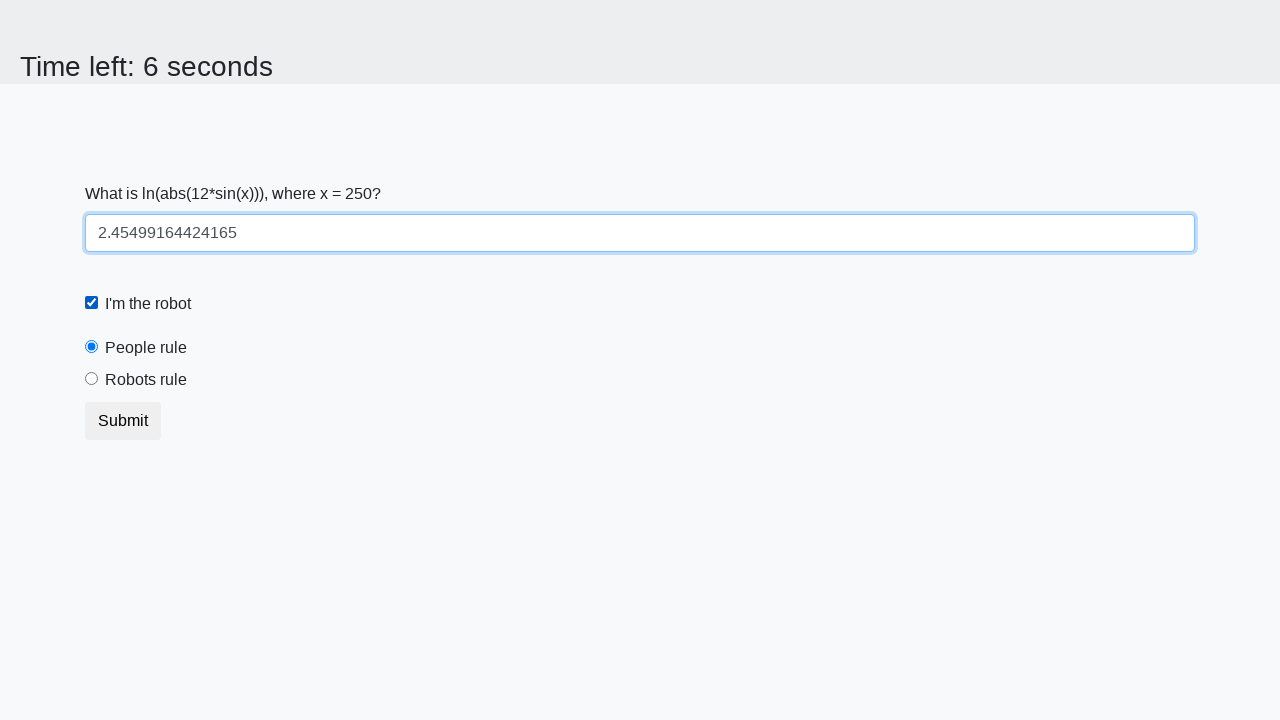

Clicked 'robots rule' radio button at (92, 379) on #robotsRule
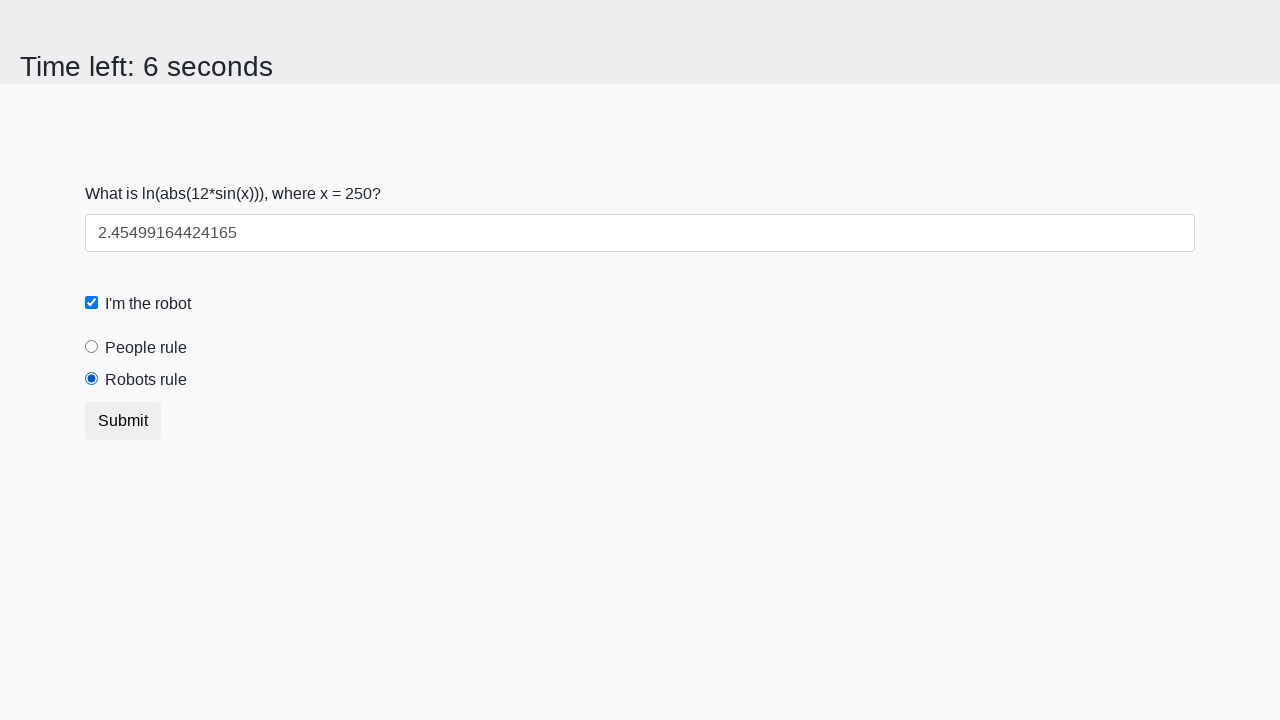

Clicked submit button to complete form at (123, 421) on button[type='Submit']
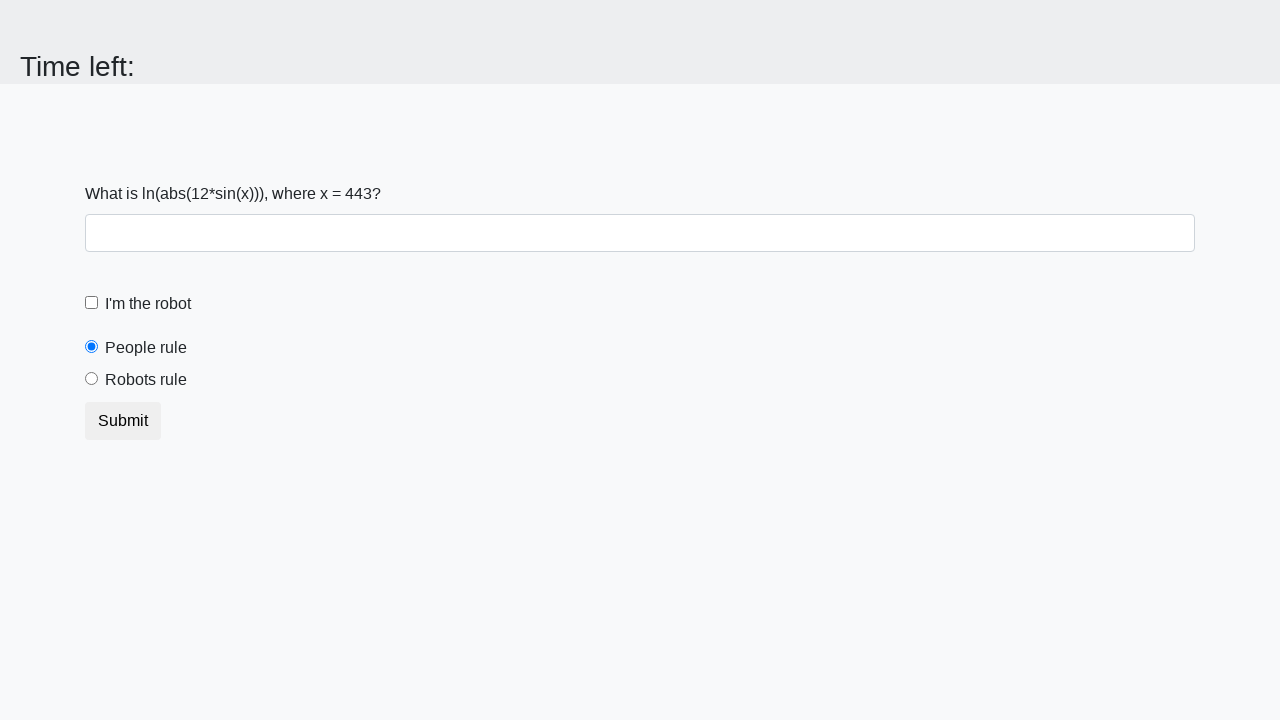

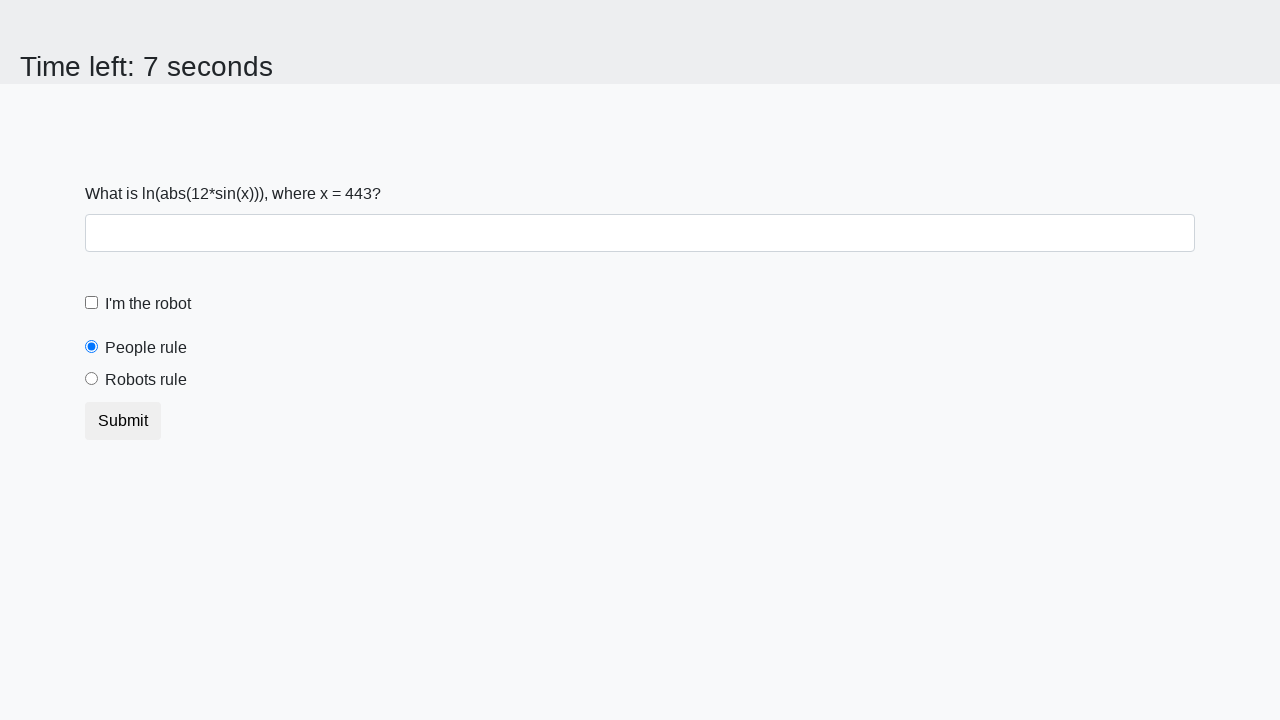